Validates that the Message field shows a required field warning when Name and Email are filled but Message is empty

Starting URL: https://ancabota09.wixsite.com/intern/contact

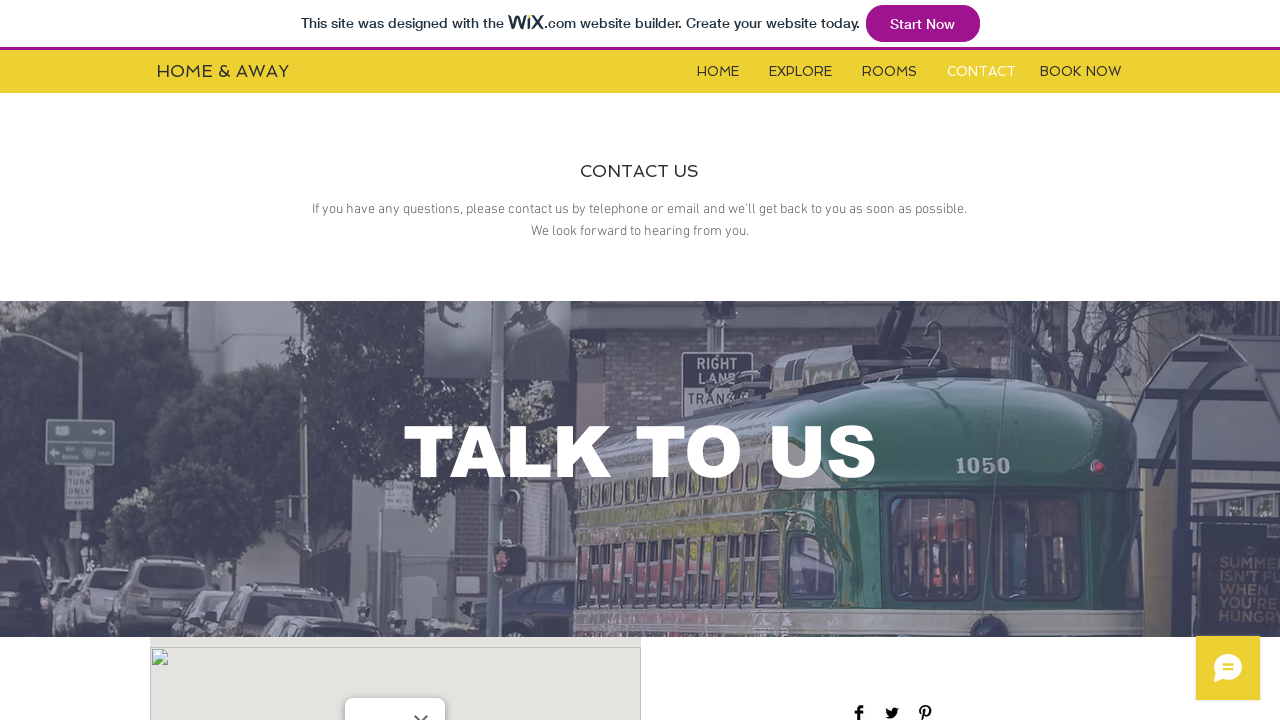

Verified contact form is visible
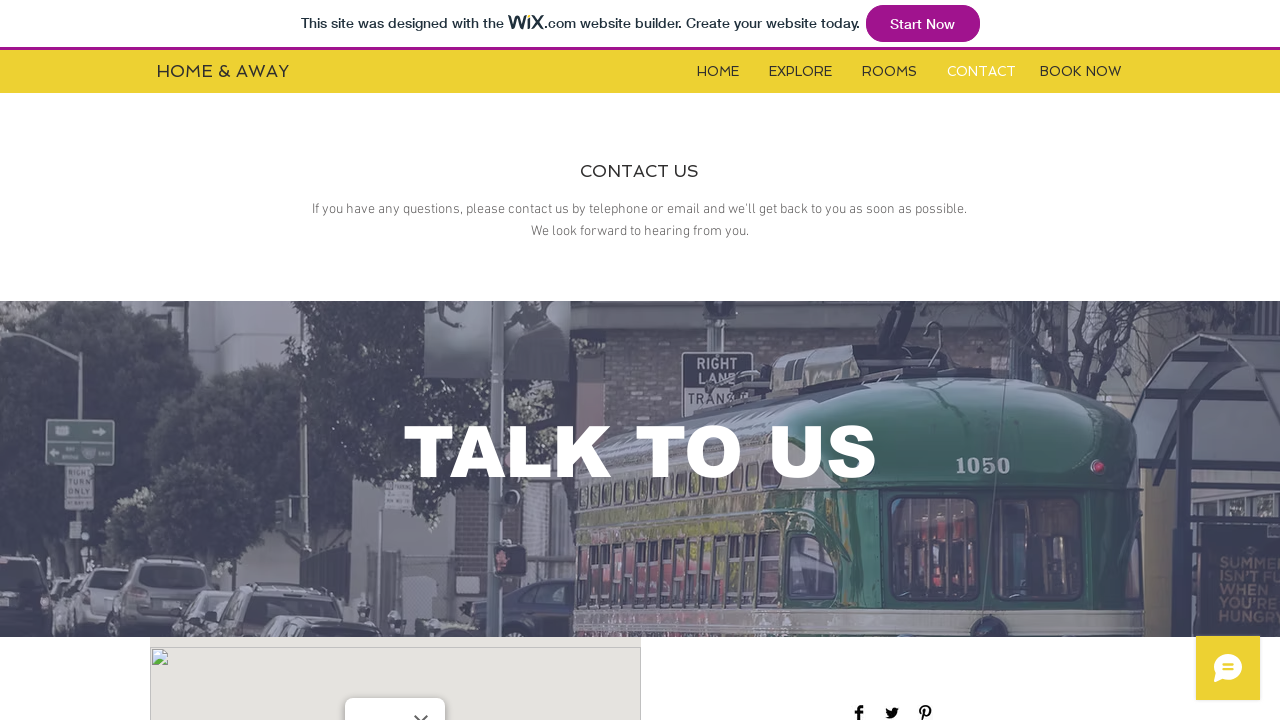

Located all form elements (submit button, name field, email field)
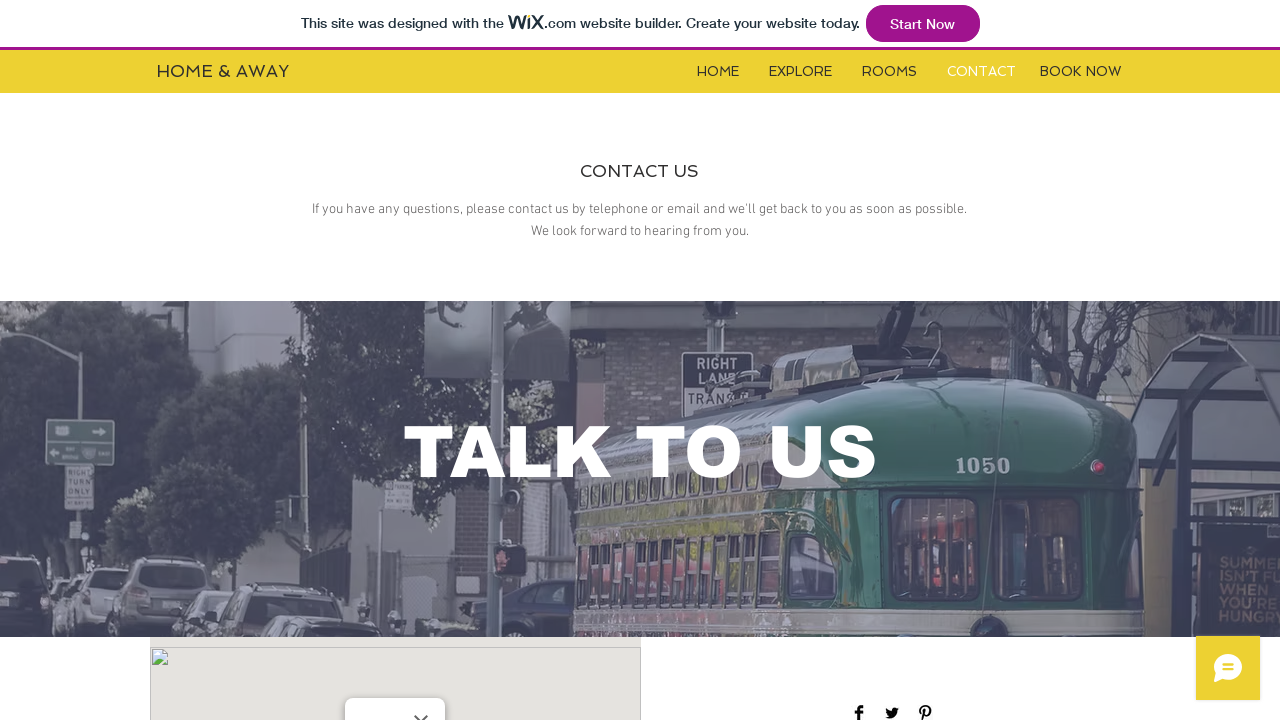

Filled name field with 'Georgiana' on #input_comp-jxbsa1e9
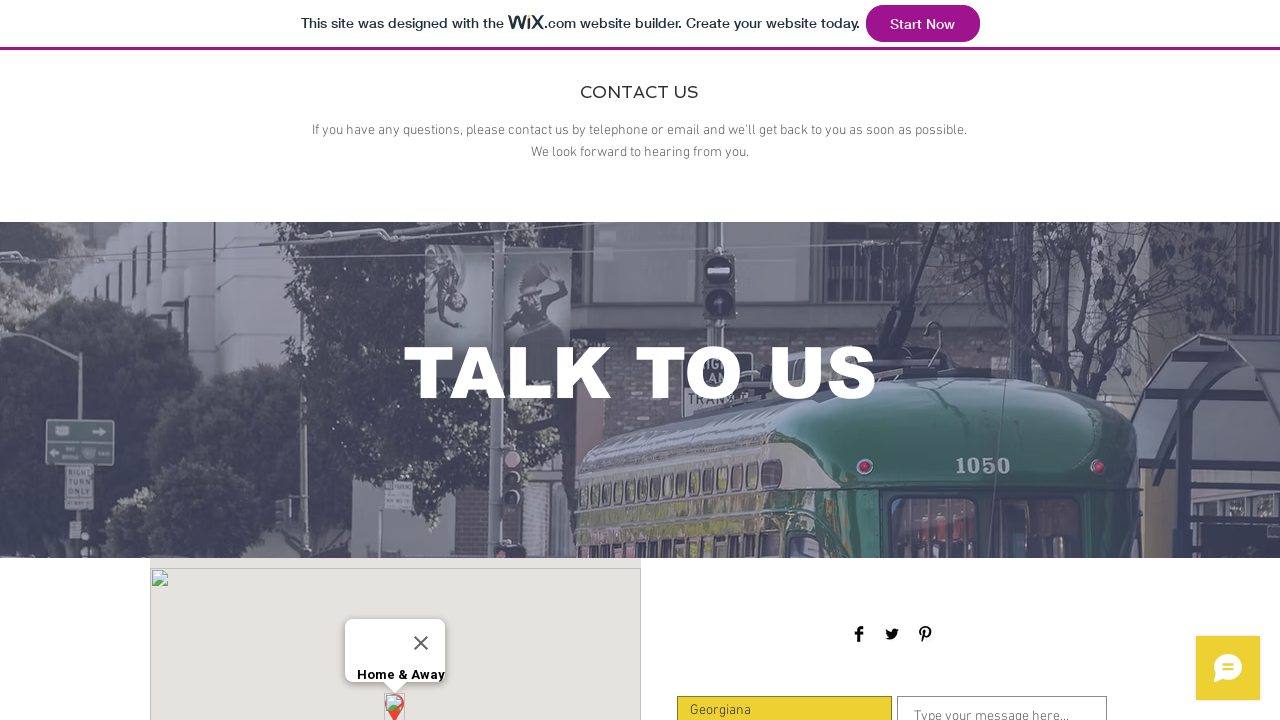

Verified 'Georgiana' is displayed in the Name field
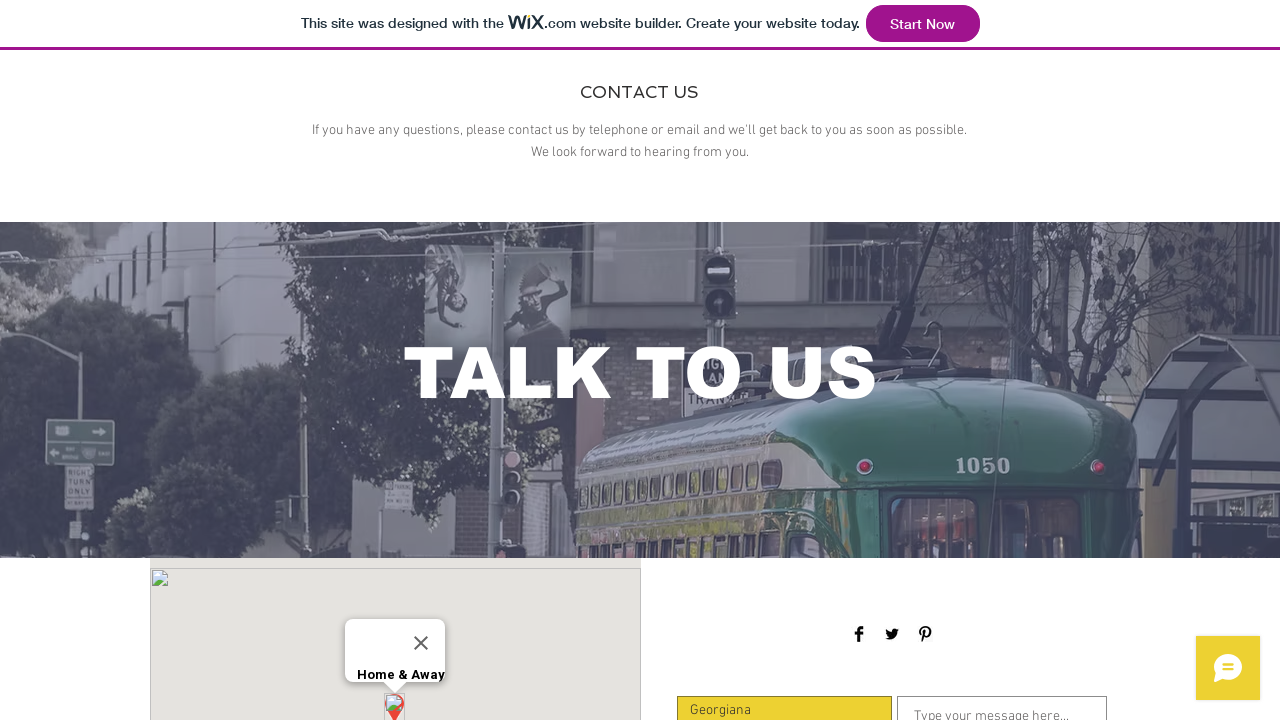

Filled email field with 'georgiana@gmail.com' on input[name='email']
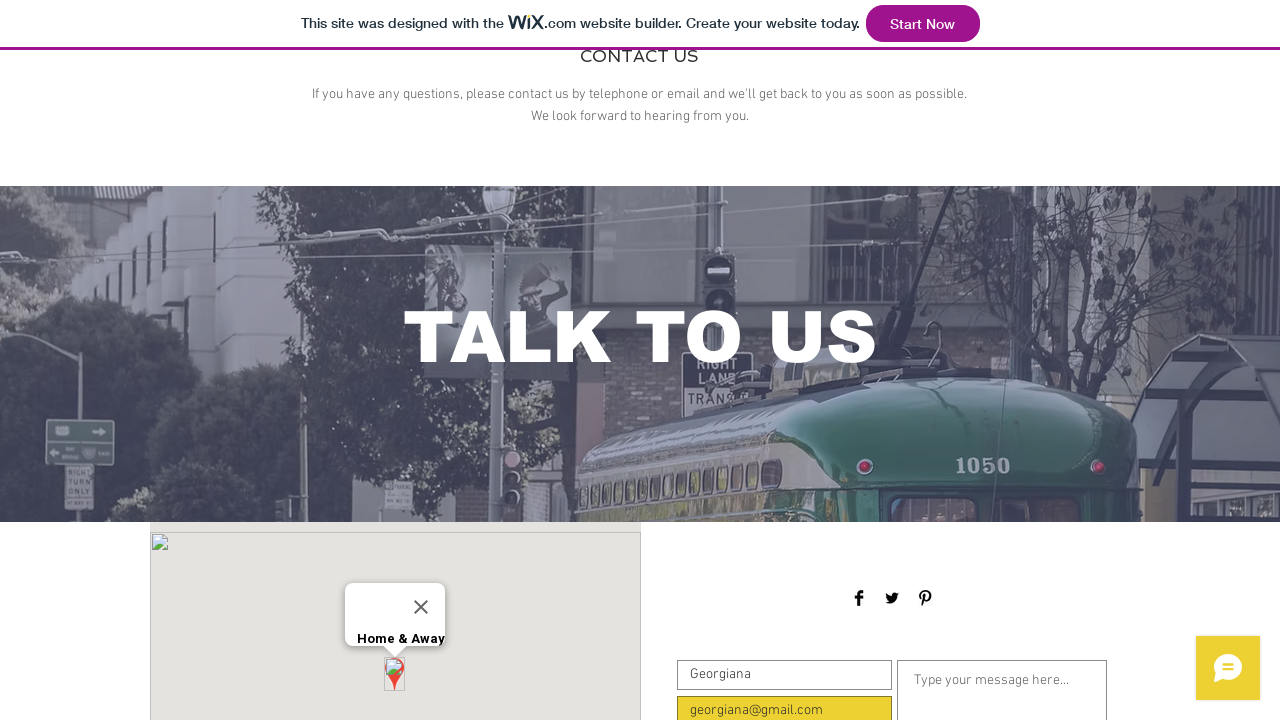

Verified 'georgiana@gmail.com' is displayed in the Email field
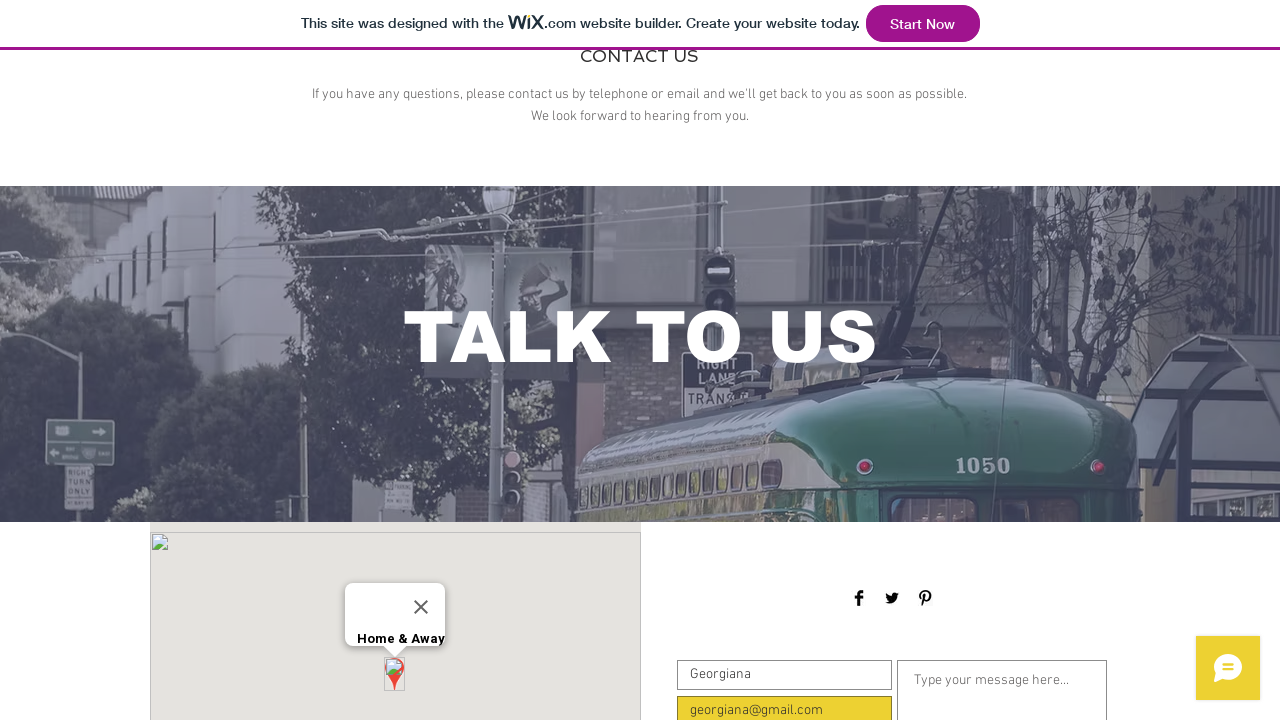

Clicked submit button without filling the Message field at (1050, 361) on //*[@id="comp-jxbsa1fi"]/button
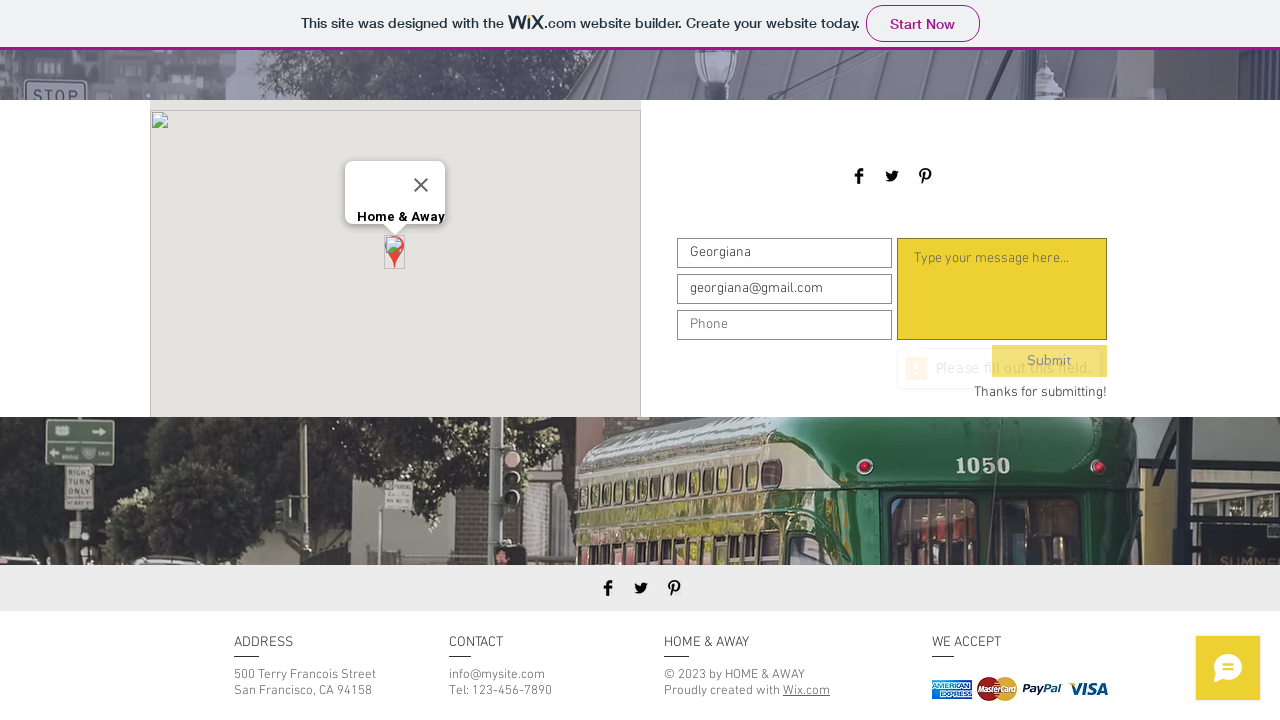

Waited 500ms for validation message to appear
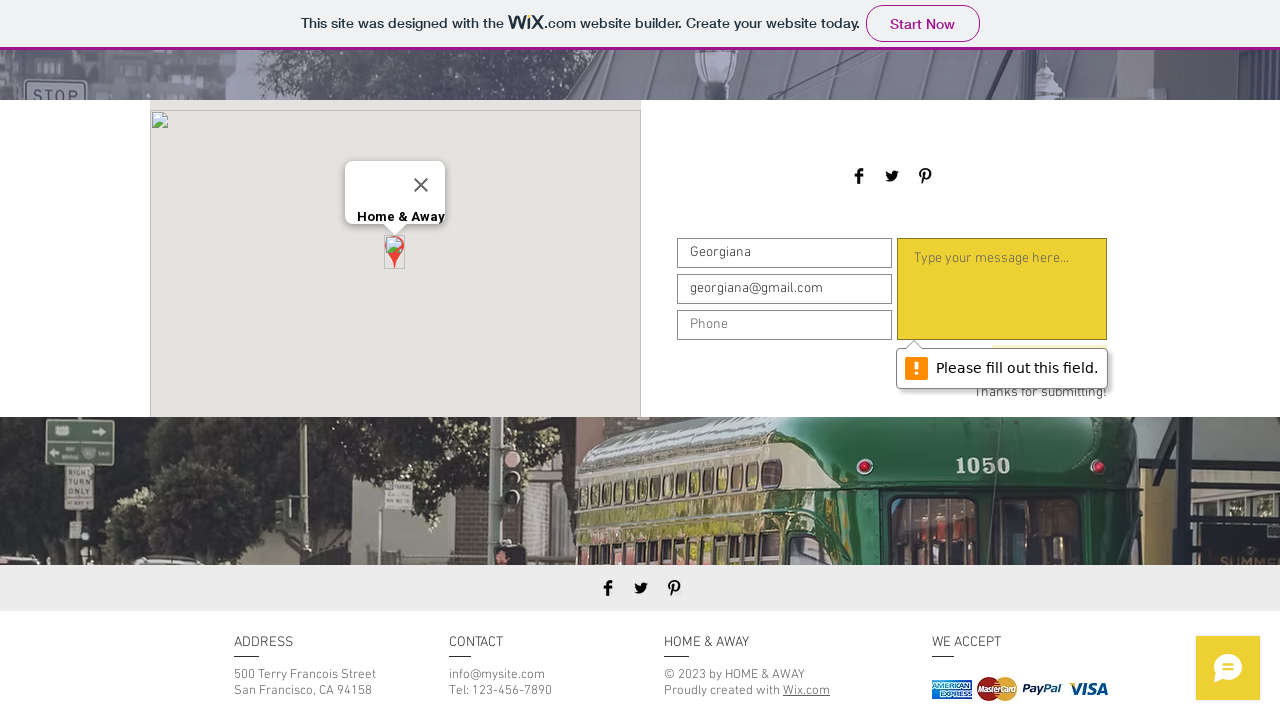

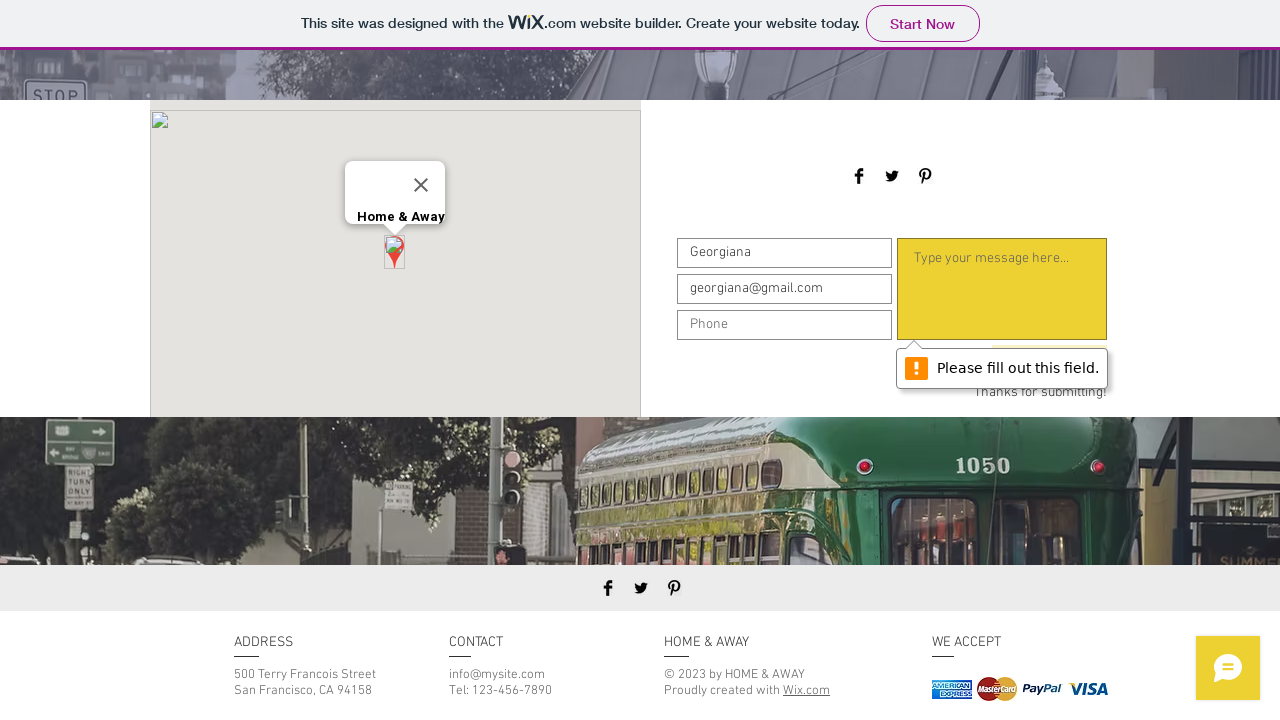